Tests the vowels and spaces filter button with default text by clicking the filter button and highlight button.

Starting URL: https://rioran.github.io/ru_vowels_filter/main.html

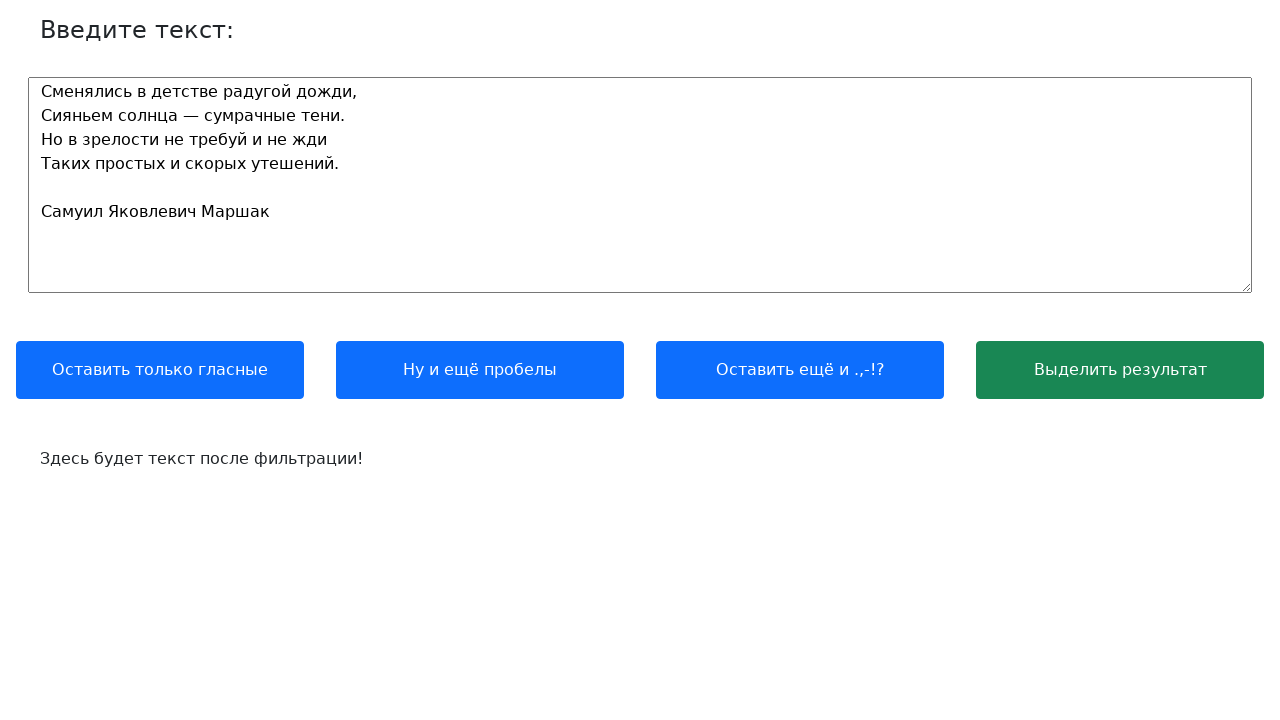

Navigated to vowels filter test page
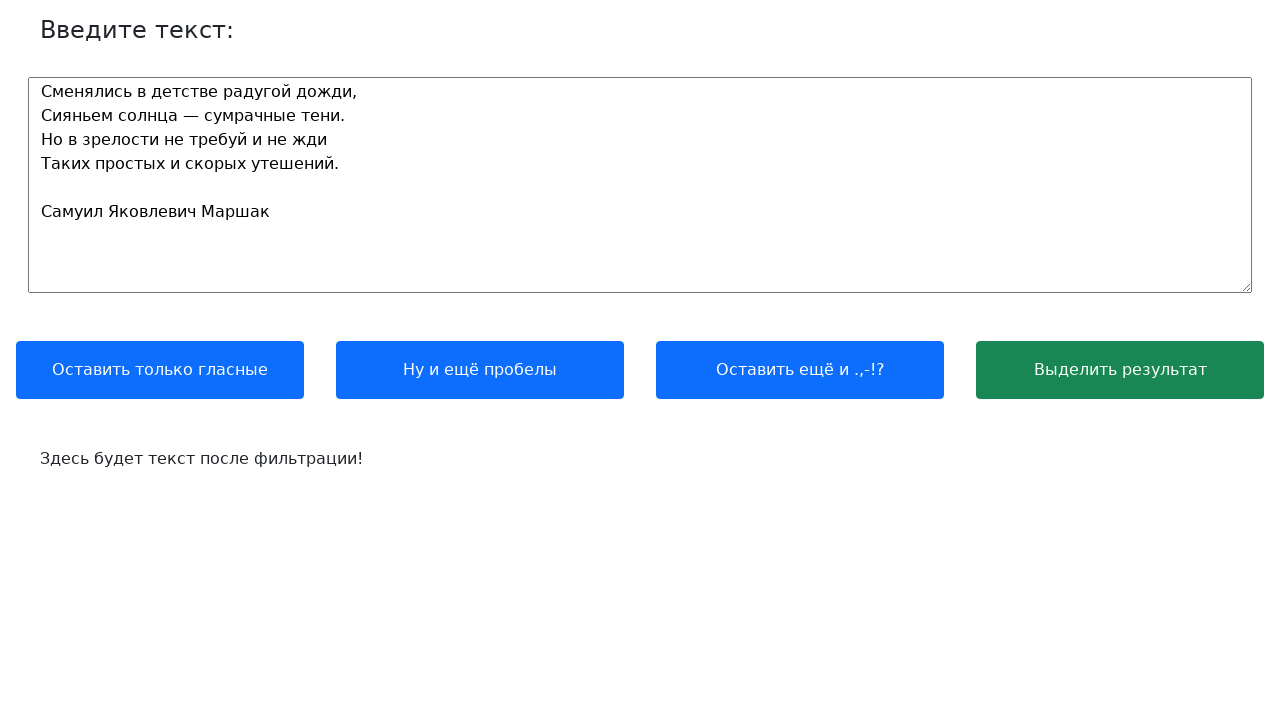

Clicked the vowels and spaces filter button at (480, 370) on xpath=//button[contains(.,'Ну и ещё пробелы')]
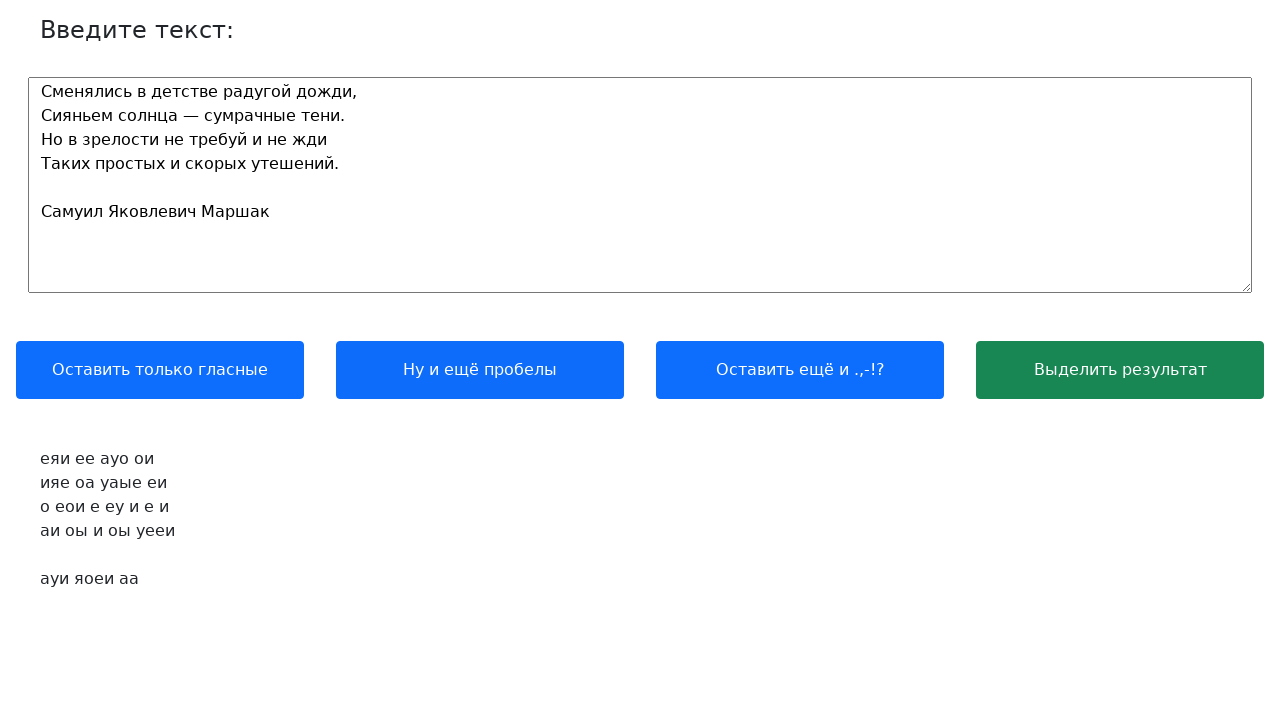

Clicked the highlight button at (1120, 370) on xpath=//button[contains(.,'Выделить результат')]
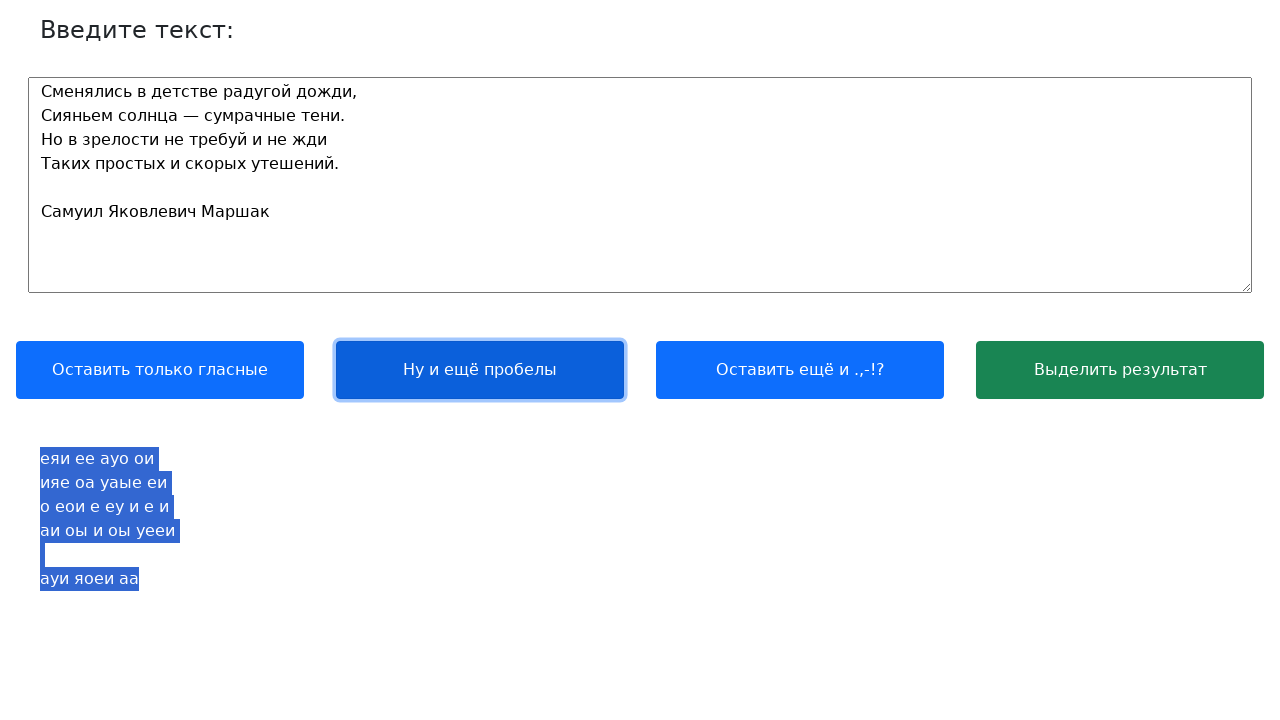

Text output element became visible
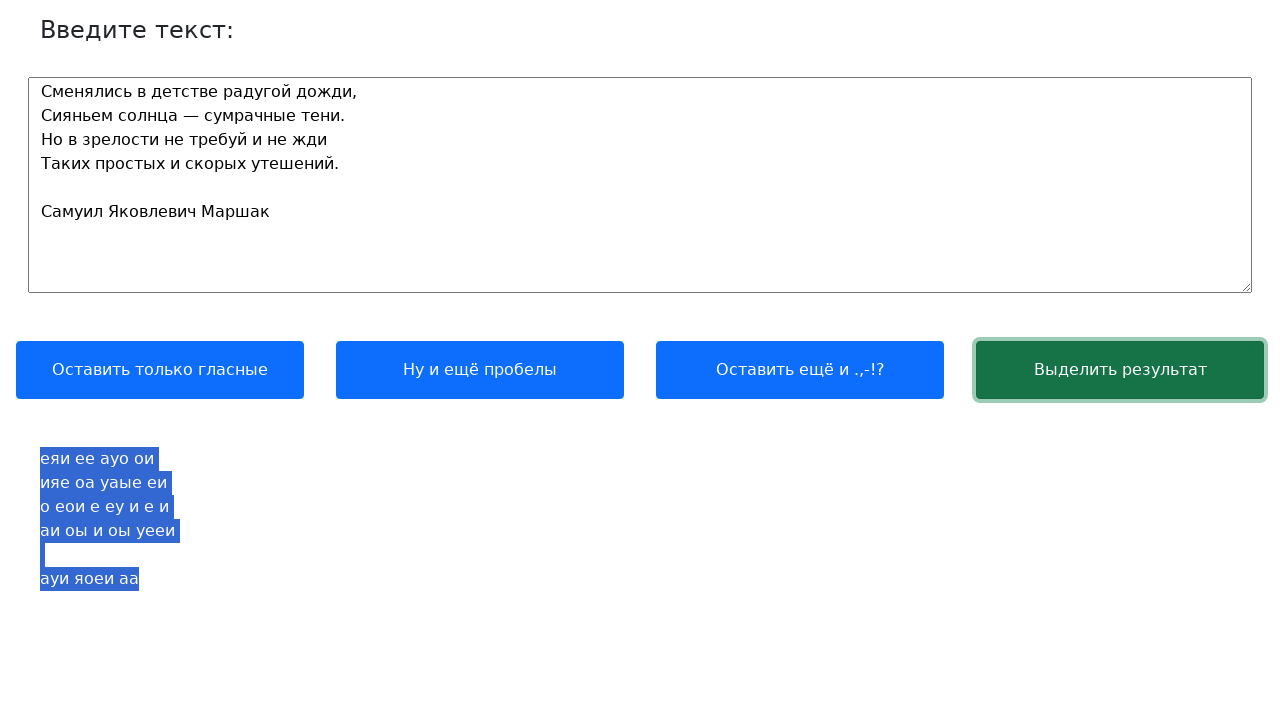

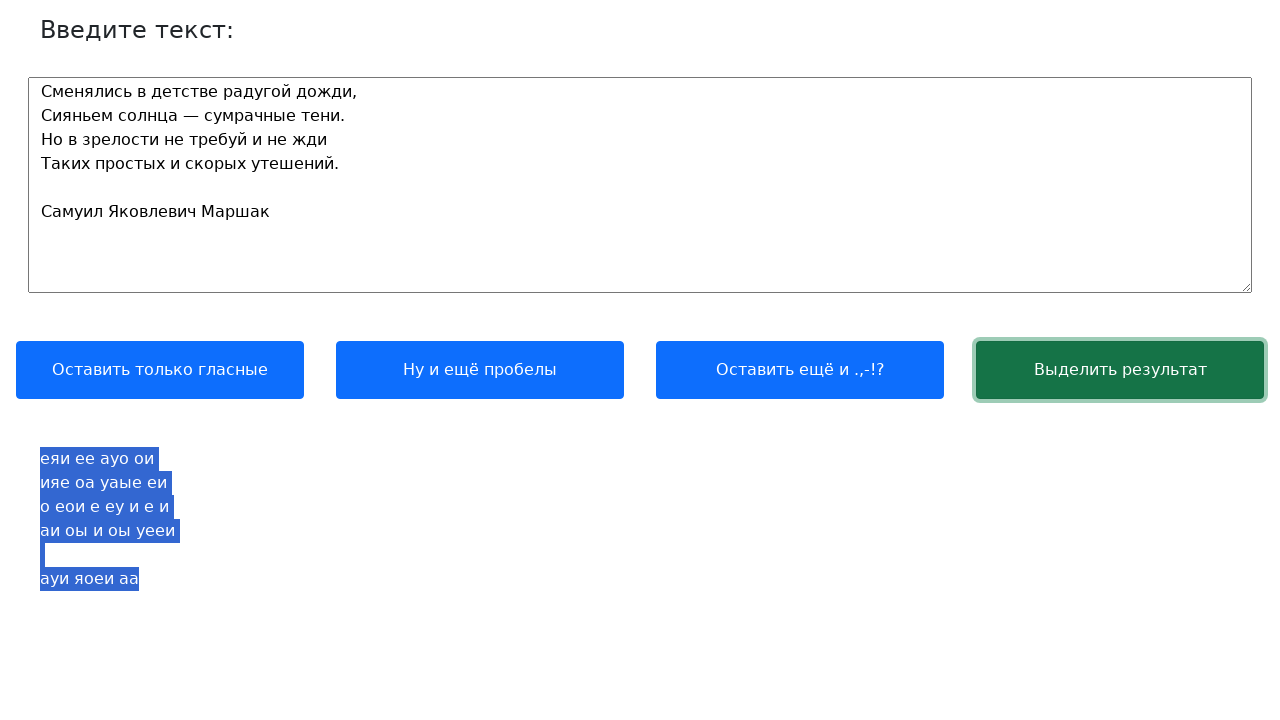